Tests internet speed measurement by navigating to Fast.com and retrieving download and upload speed values

Starting URL: https://fast.com/

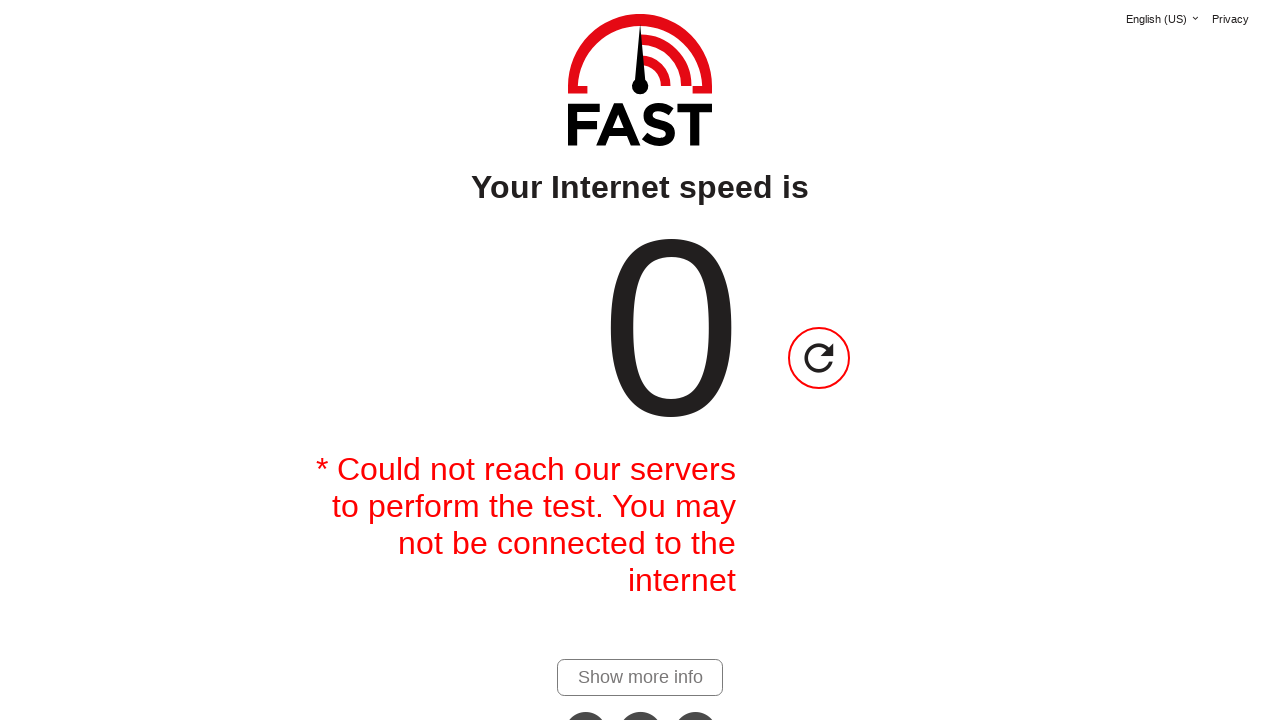

Waited 40 seconds for speed test to complete on Fast.com
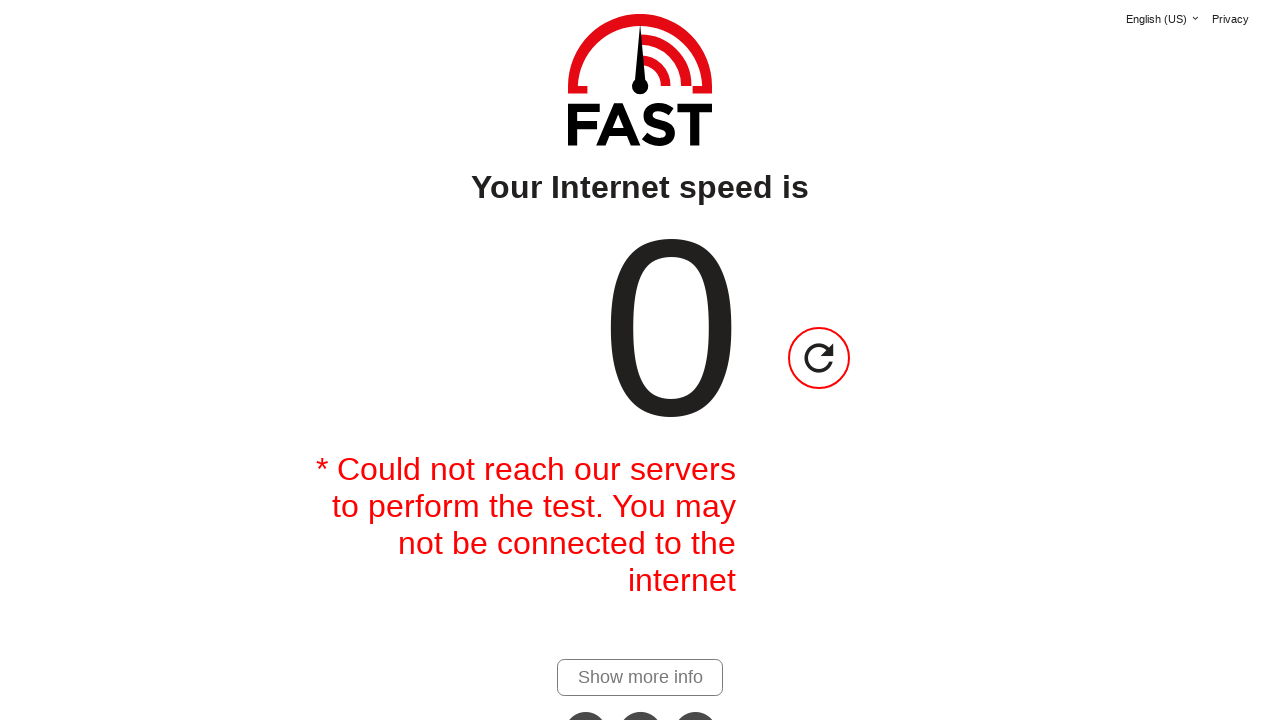

Clicked 'Show more info' button to reveal upload speed at (640, 677) on #show-more-details-link
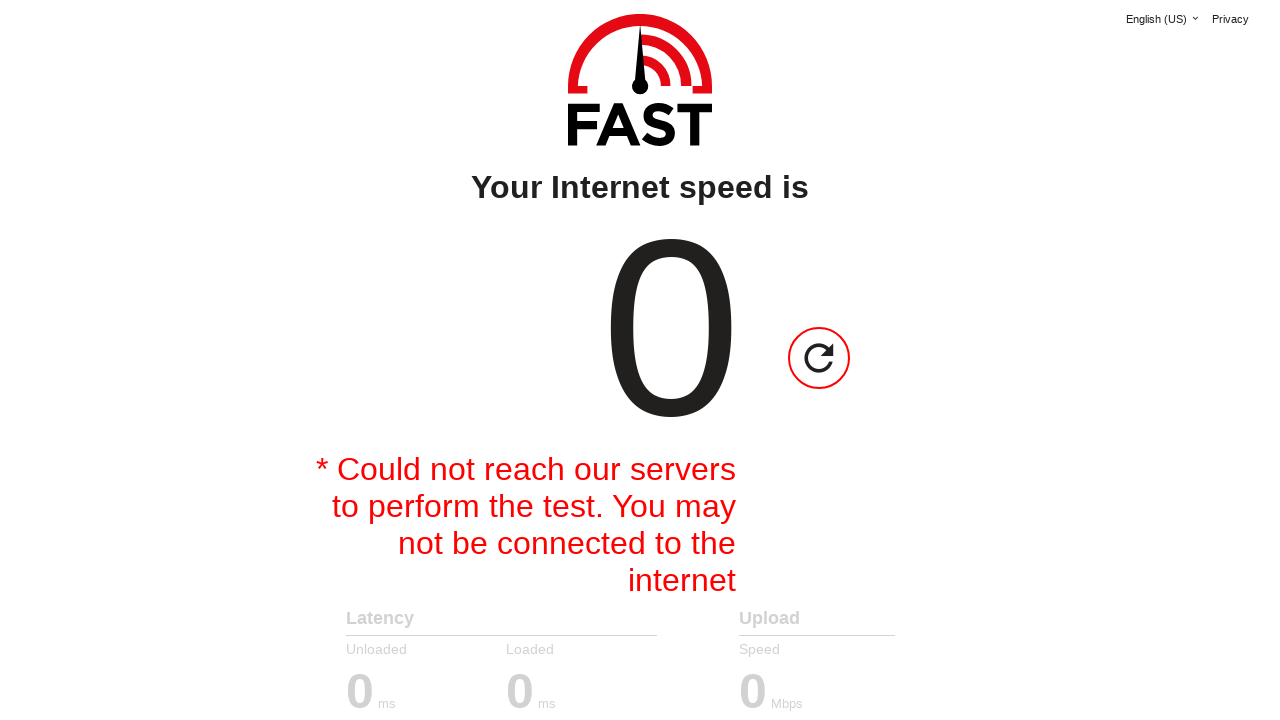

Upload speed value element became visible
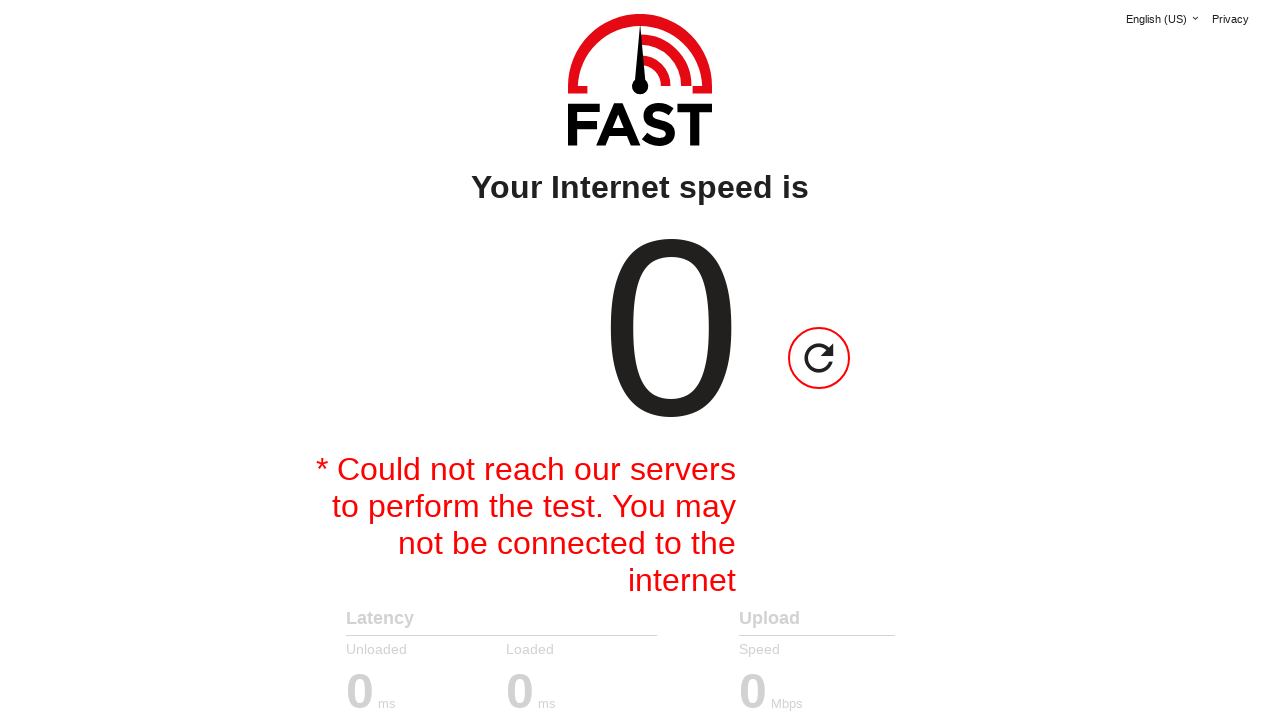

Retrieved download speed value: 0 Mbps
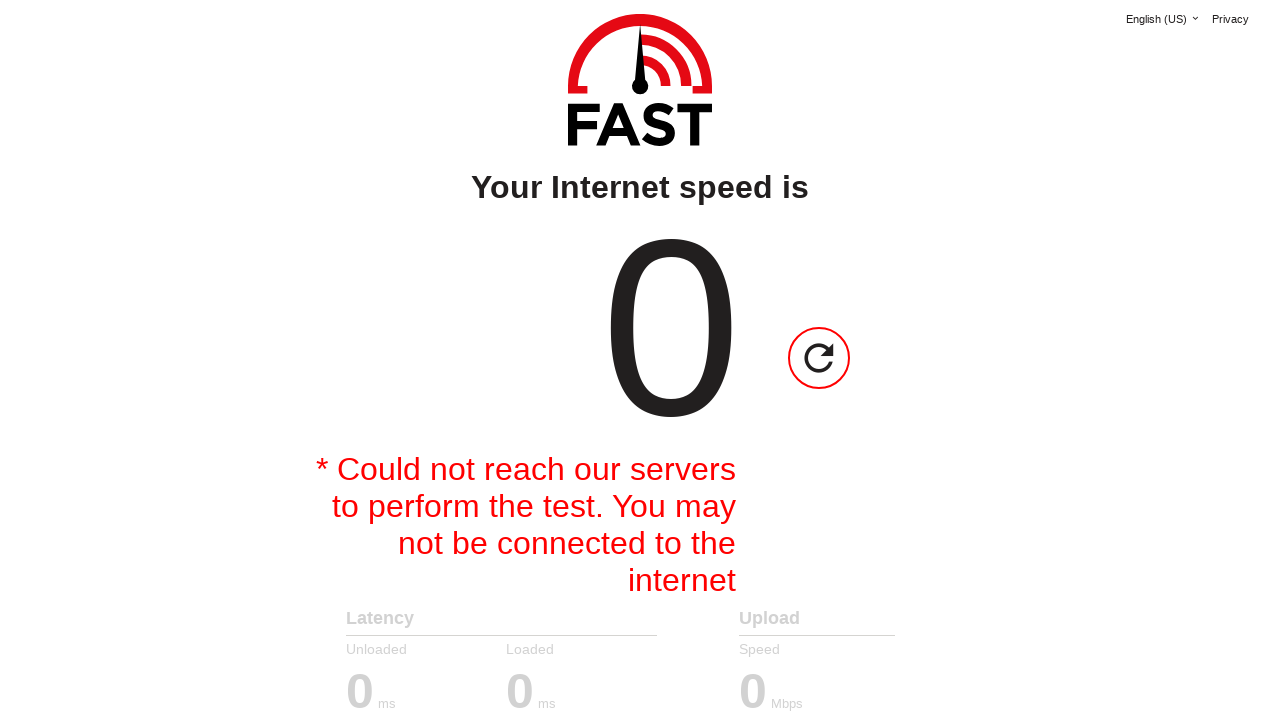

Retrieved upload speed value: 0 Mbps
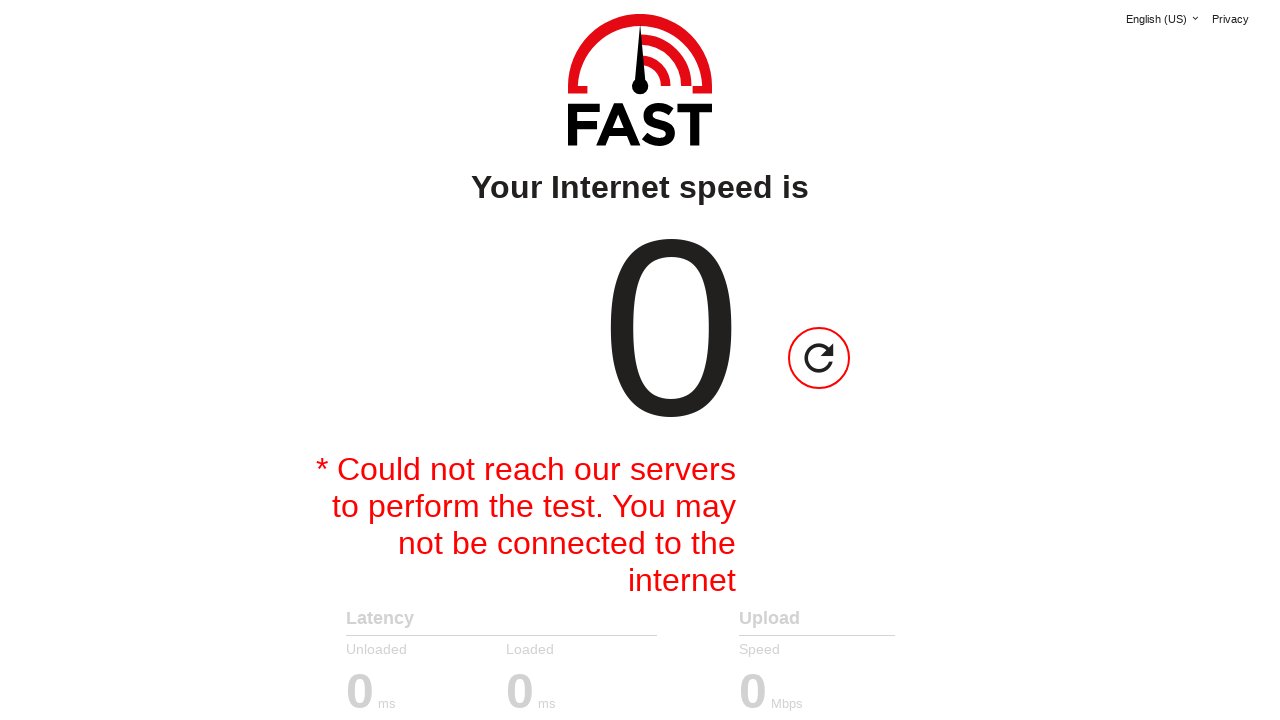

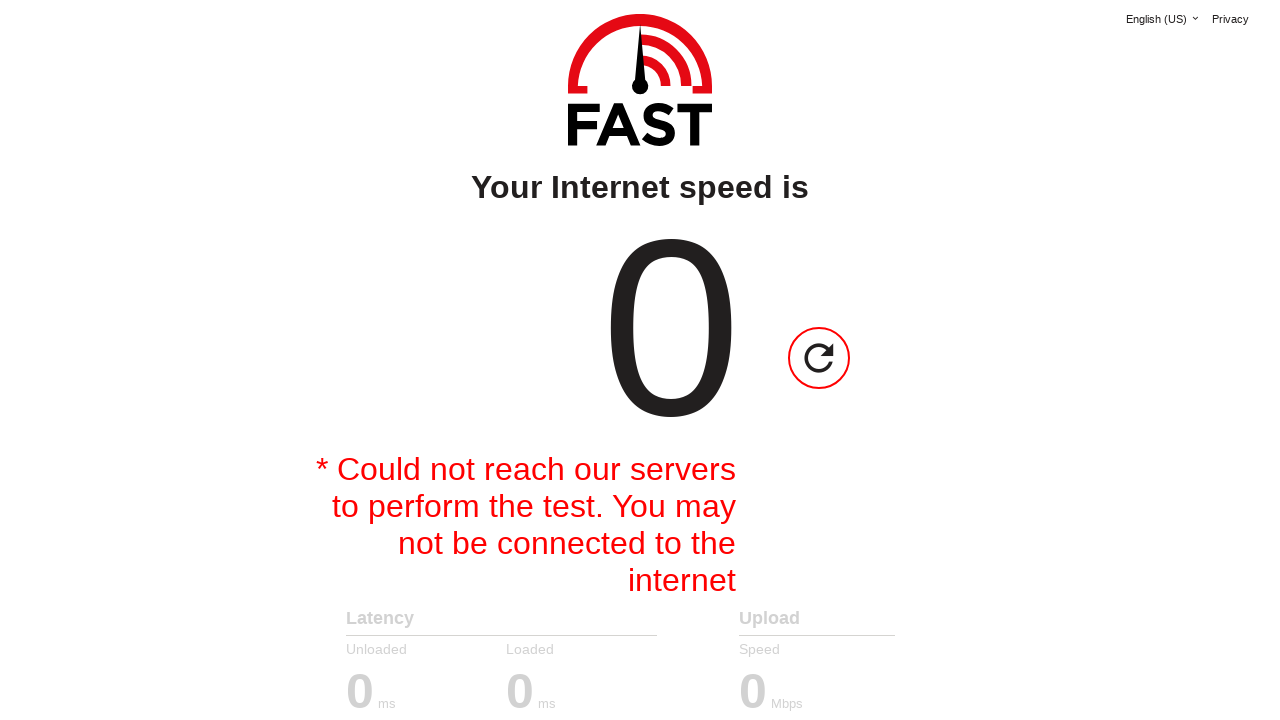